Tests that edits are cancelled when pressing Escape

Starting URL: https://demo.playwright.dev/todomvc

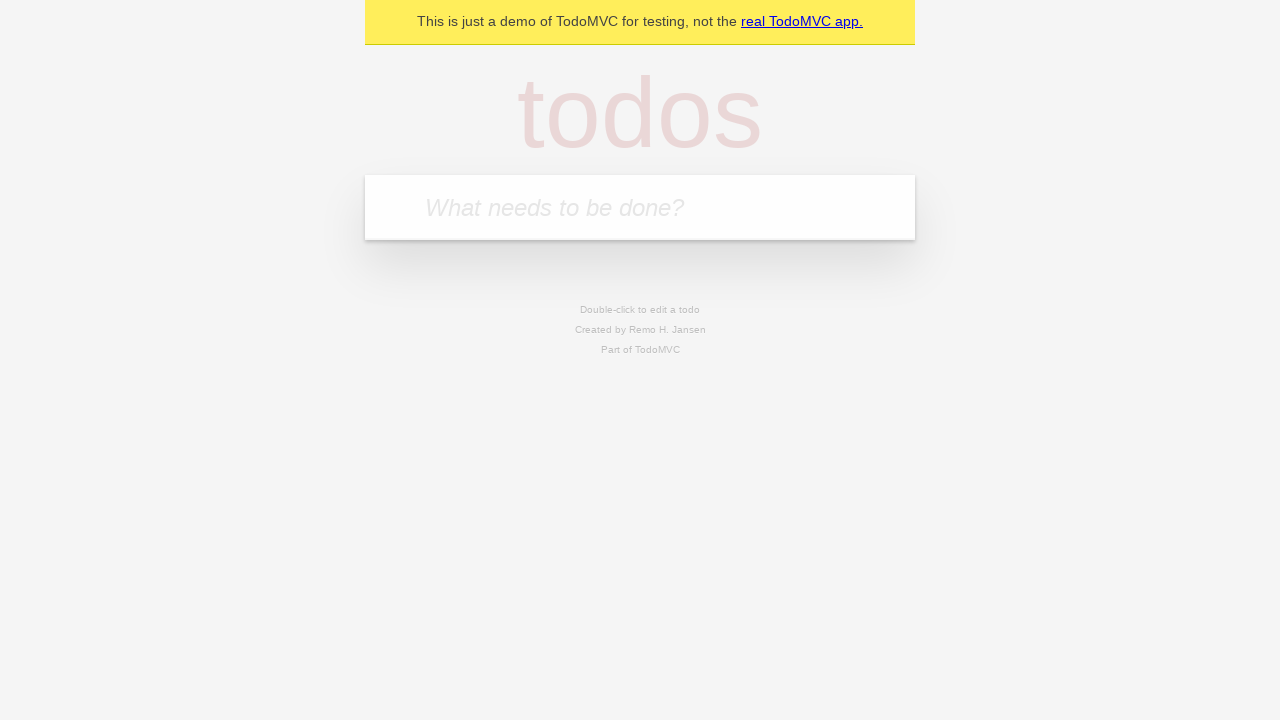

Filled todo input with 'buy some cheese' on internal:attr=[placeholder="What needs to be done?"i]
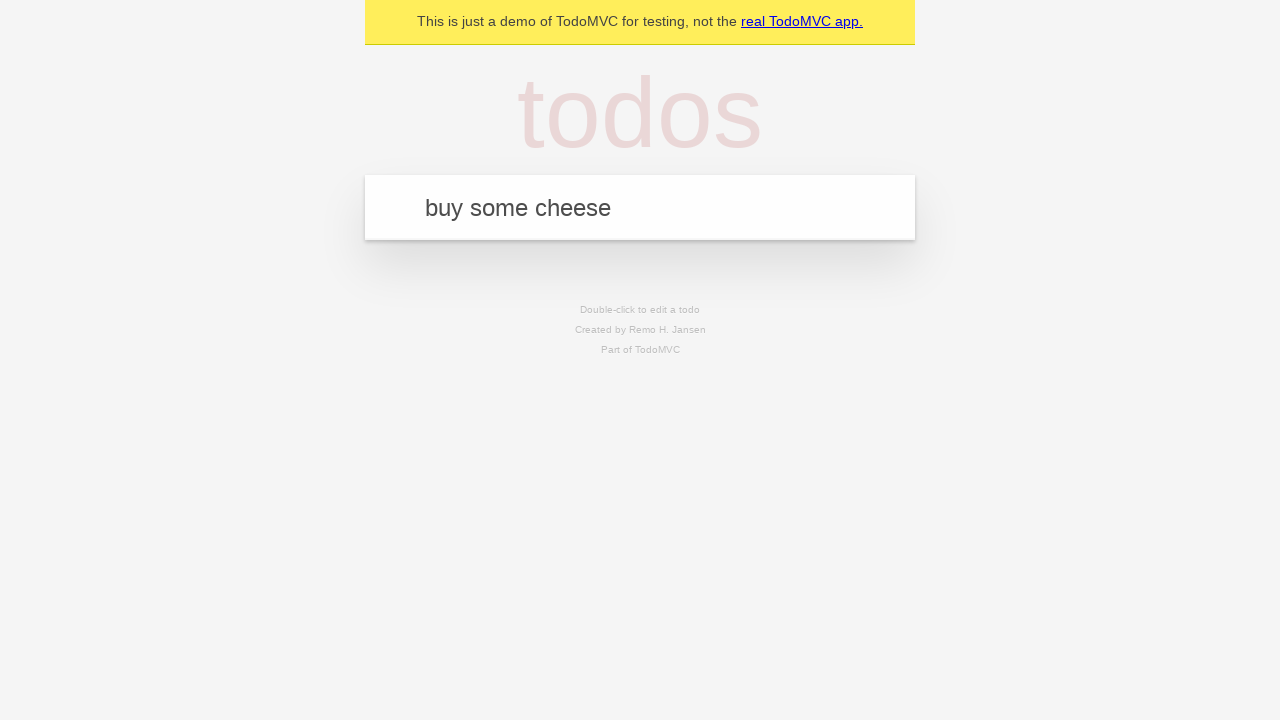

Pressed Enter to create first todo on internal:attr=[placeholder="What needs to be done?"i]
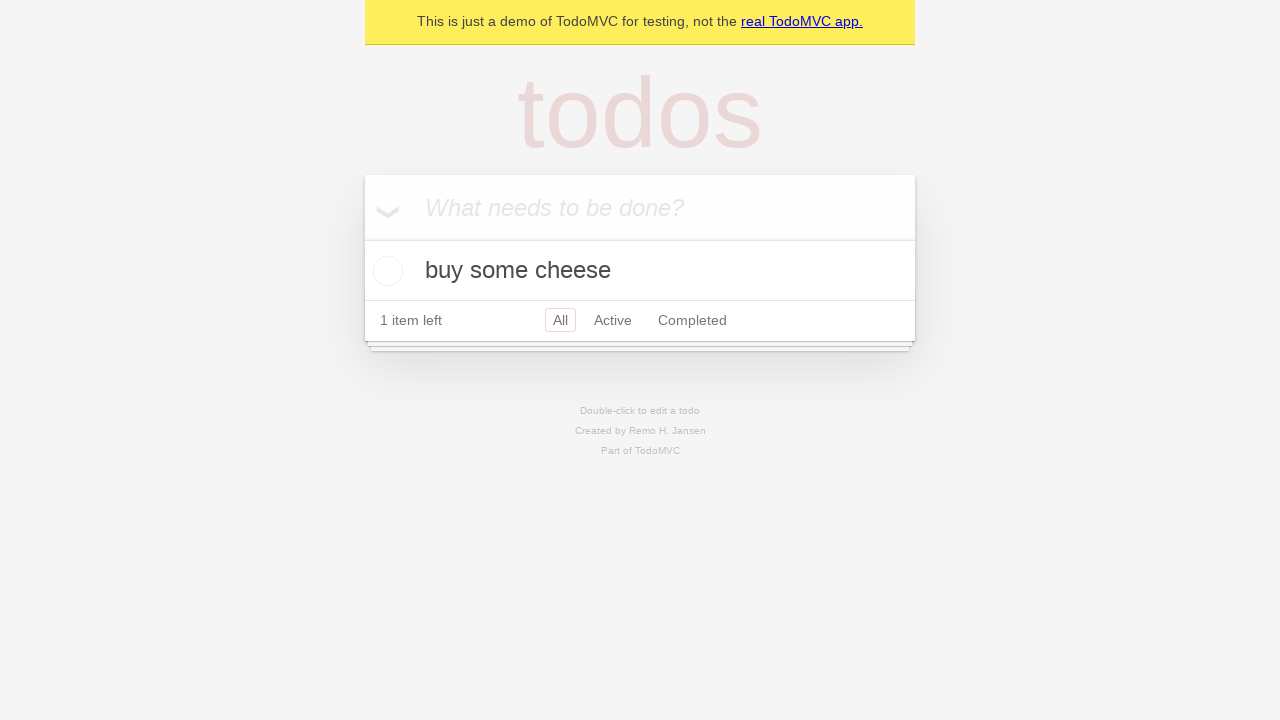

Filled todo input with 'feed the cat' on internal:attr=[placeholder="What needs to be done?"i]
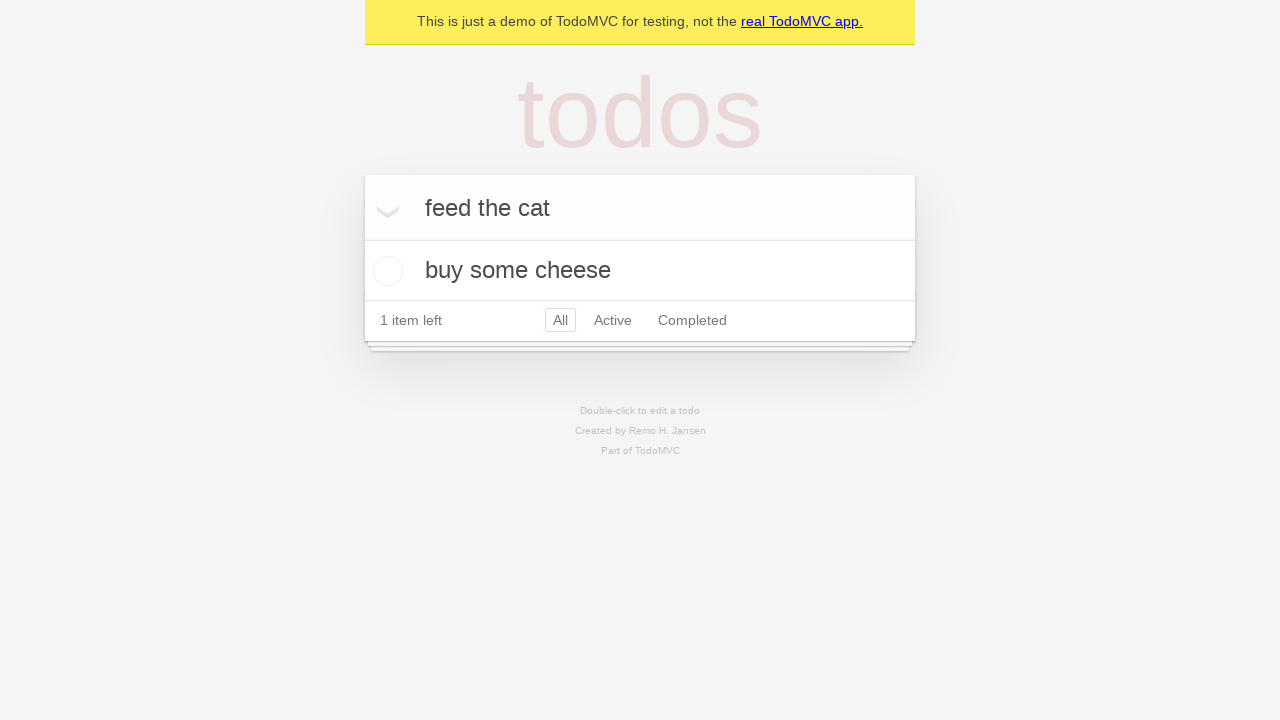

Pressed Enter to create second todo on internal:attr=[placeholder="What needs to be done?"i]
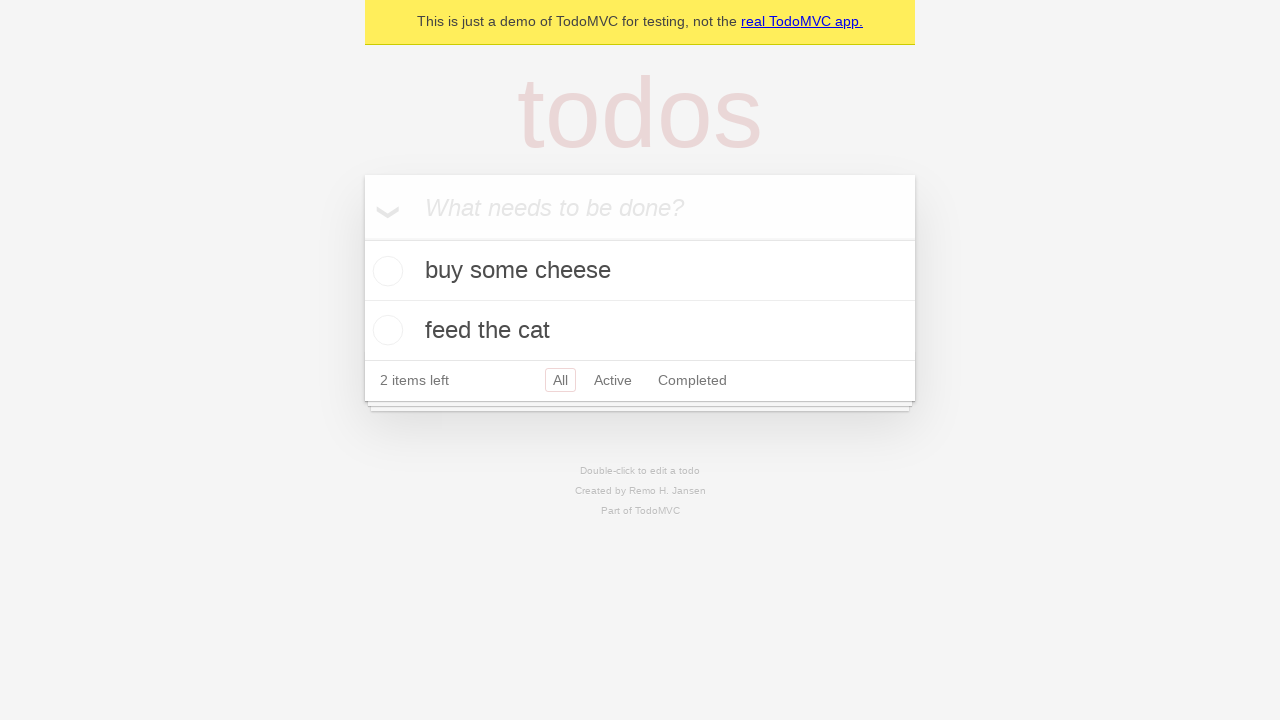

Filled todo input with 'book a doctors appointment' on internal:attr=[placeholder="What needs to be done?"i]
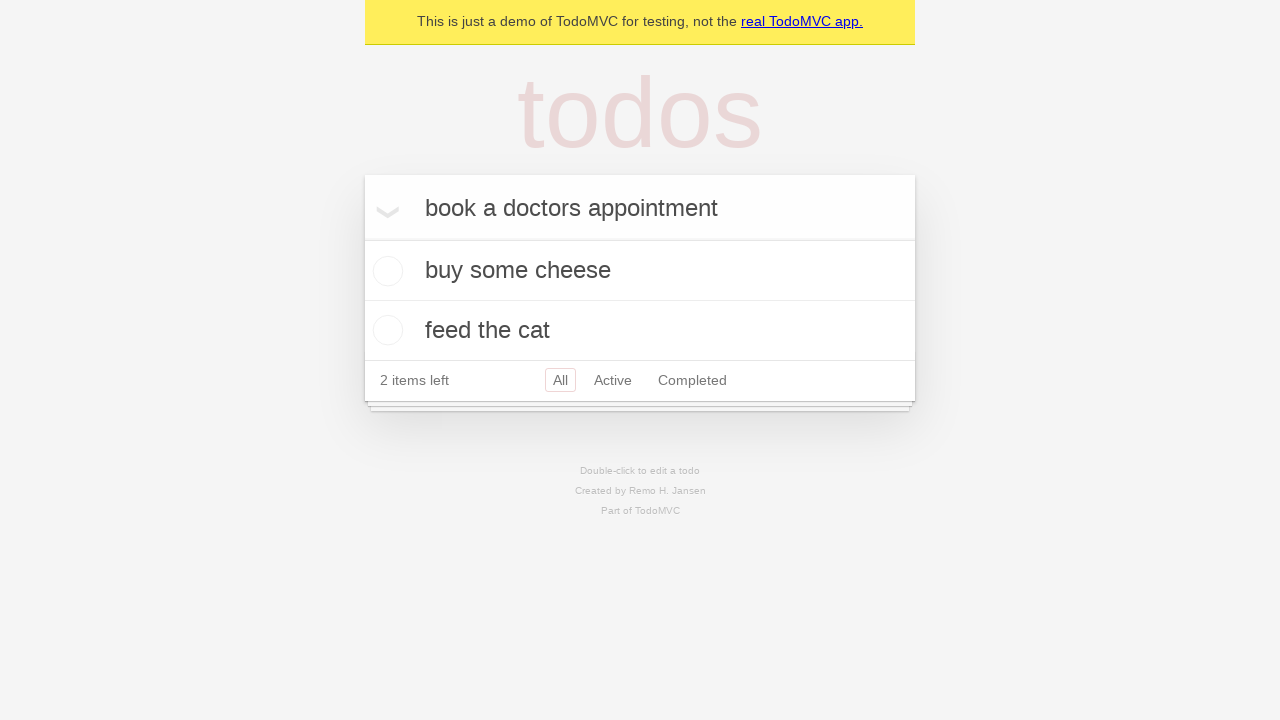

Pressed Enter to create third todo on internal:attr=[placeholder="What needs to be done?"i]
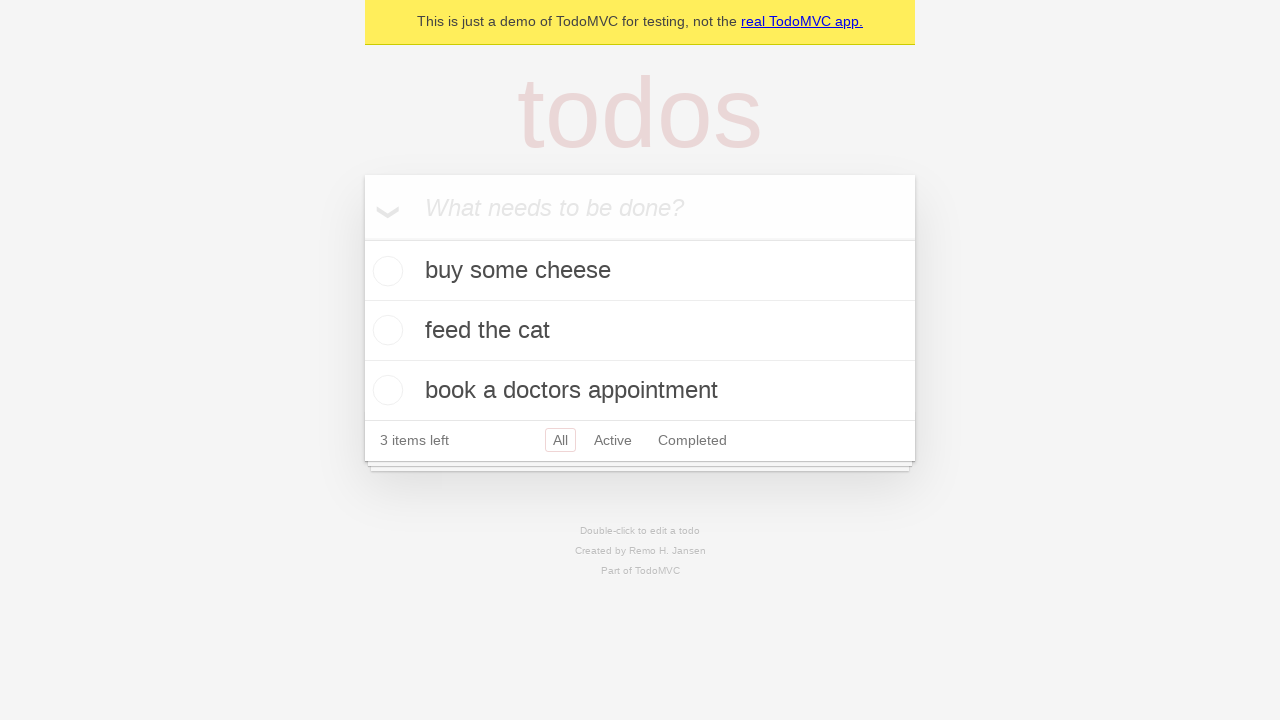

Located all todo items
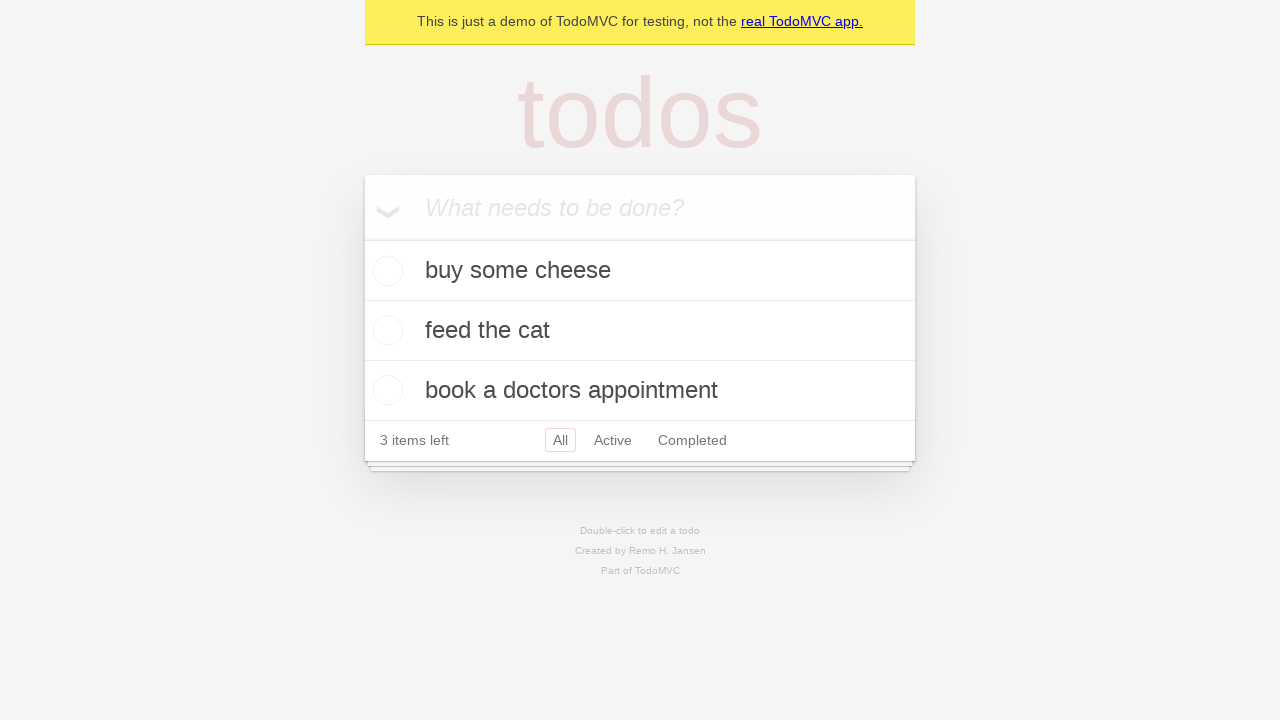

Double-clicked second todo item to enter edit mode at (640, 331) on internal:testid=[data-testid="todo-item"s] >> nth=1
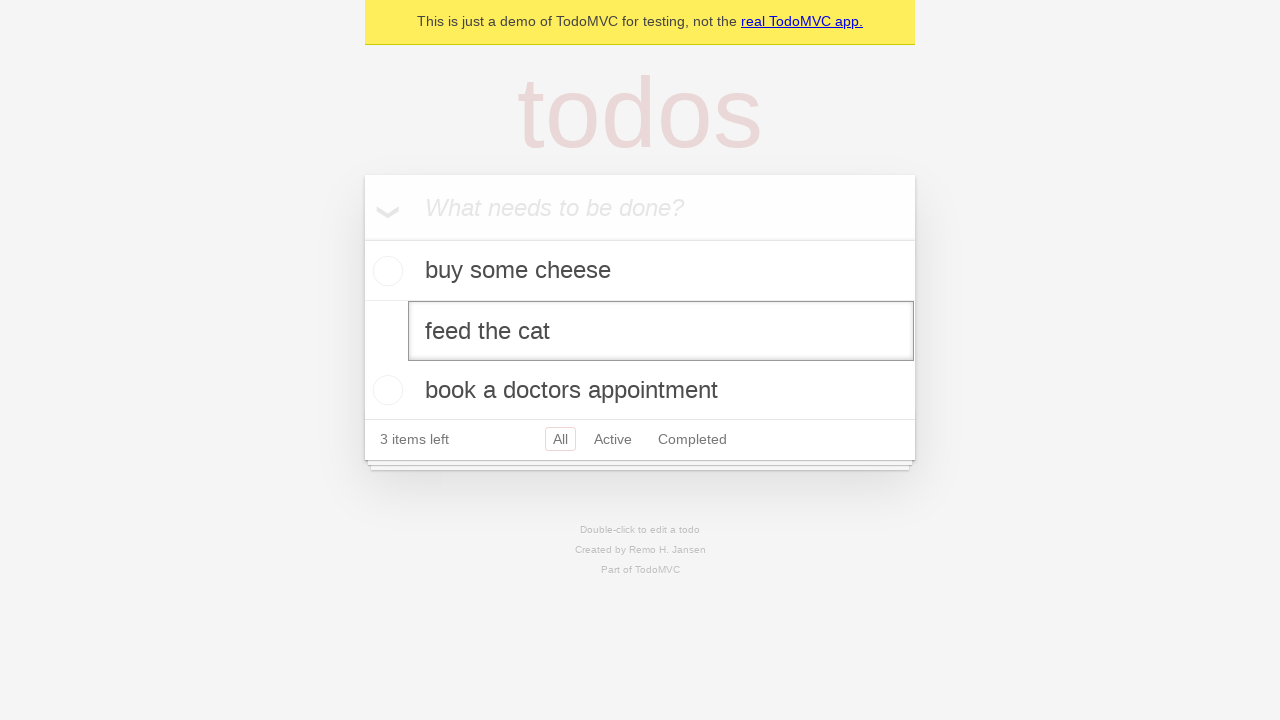

Filled edit textbox with 'buy some sausages' on internal:testid=[data-testid="todo-item"s] >> nth=1 >> internal:role=textbox[nam
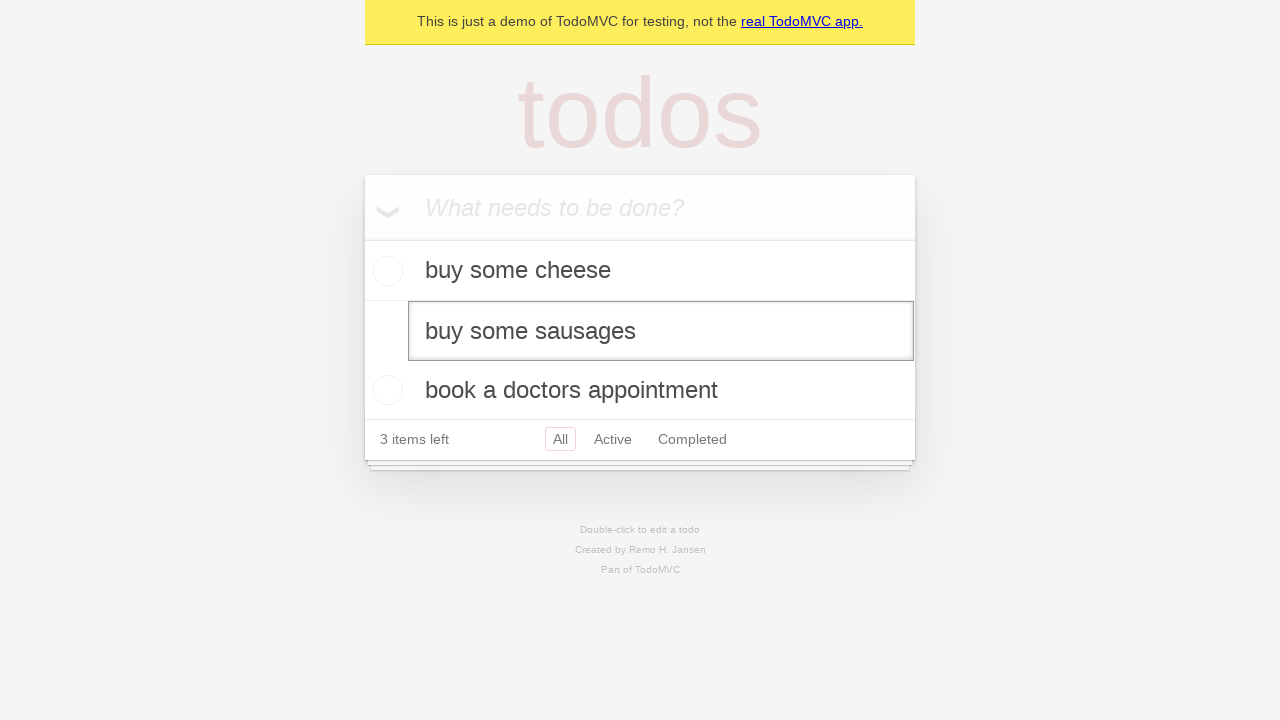

Pressed Escape to cancel edit and verify changes are discarded on internal:testid=[data-testid="todo-item"s] >> nth=1 >> internal:role=textbox[nam
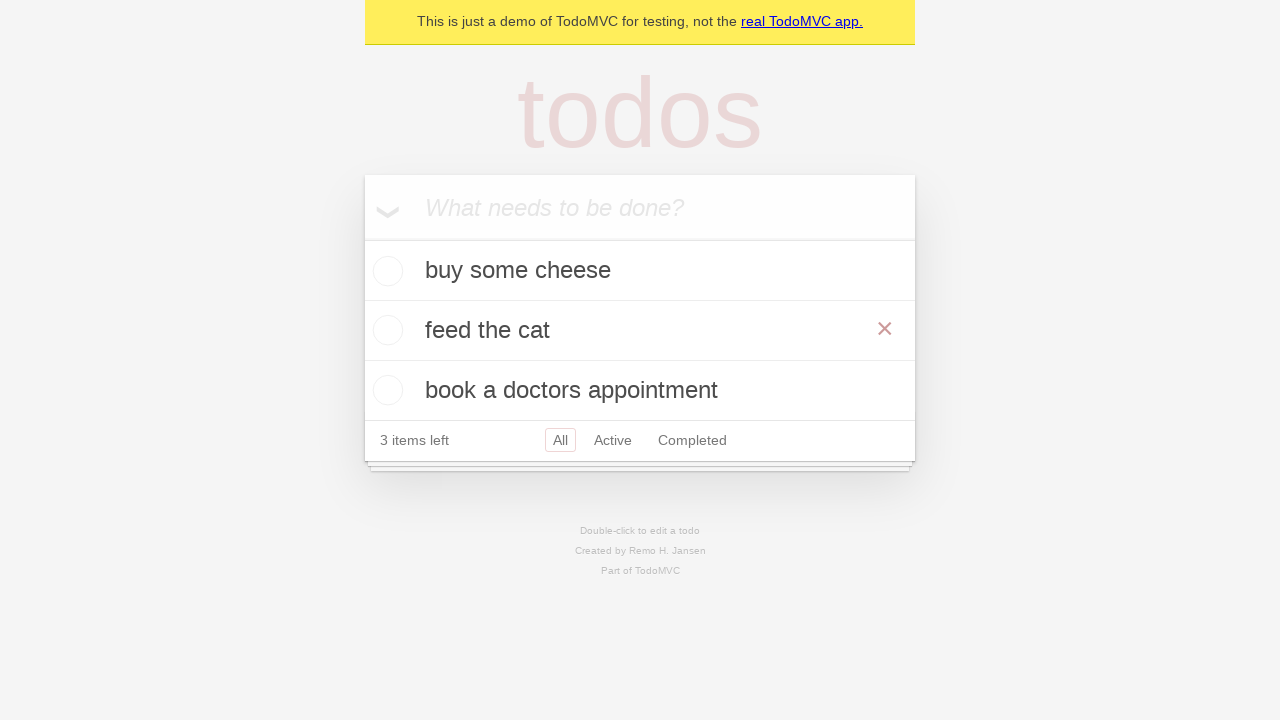

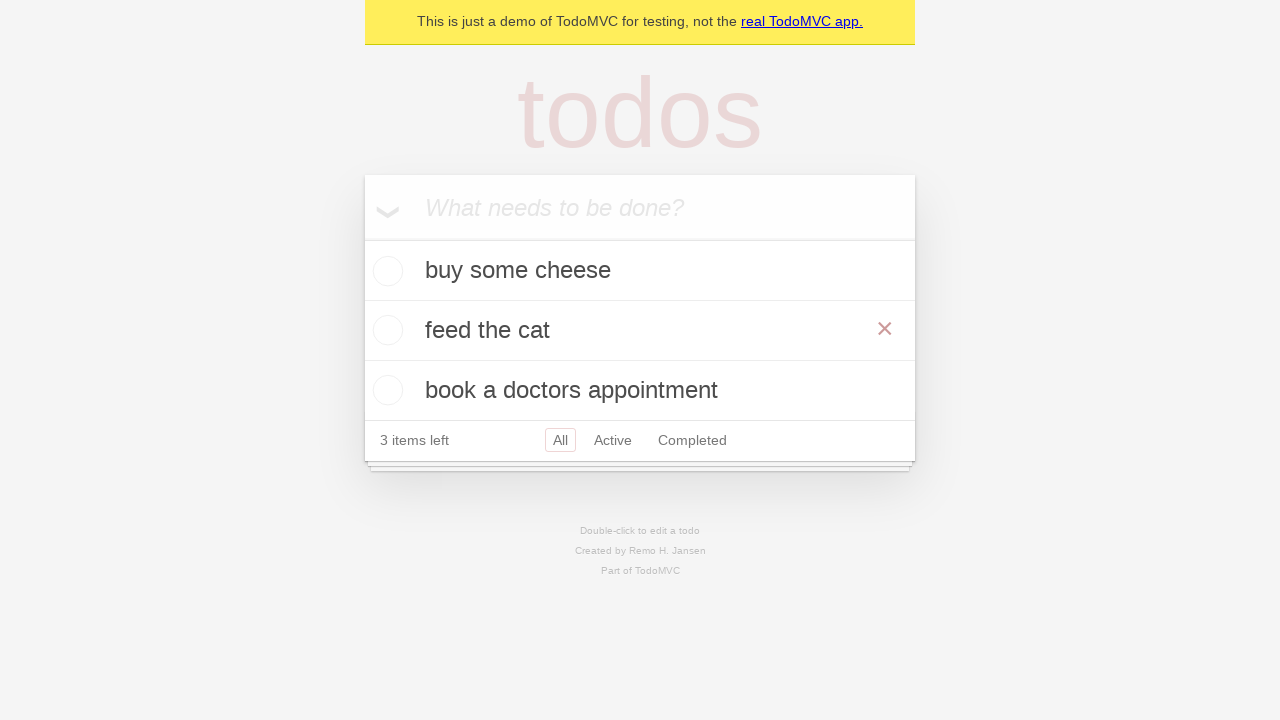